Tests the counter shows correct count with checked item in Completed tab

Starting URL: https://demo.playwright.dev/todomvc/#/

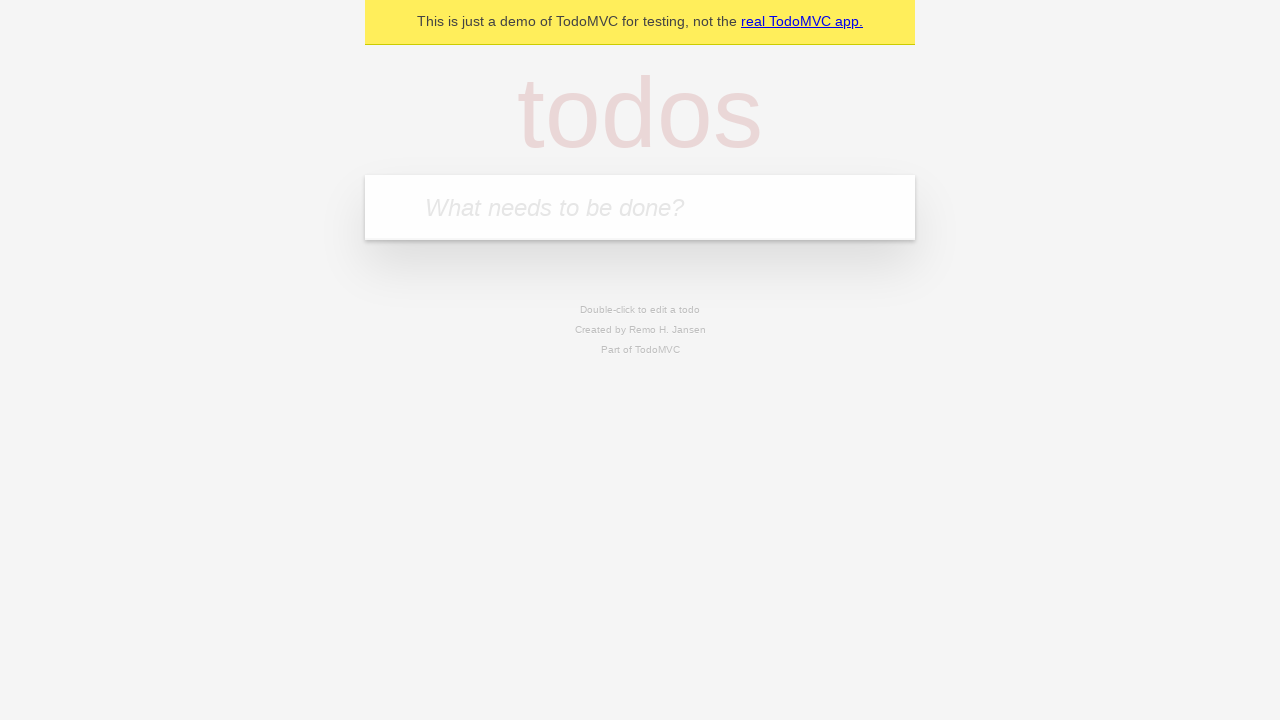

Clicked the todo input field at (640, 207) on internal:role=textbox[name="What needs to be done?"i]
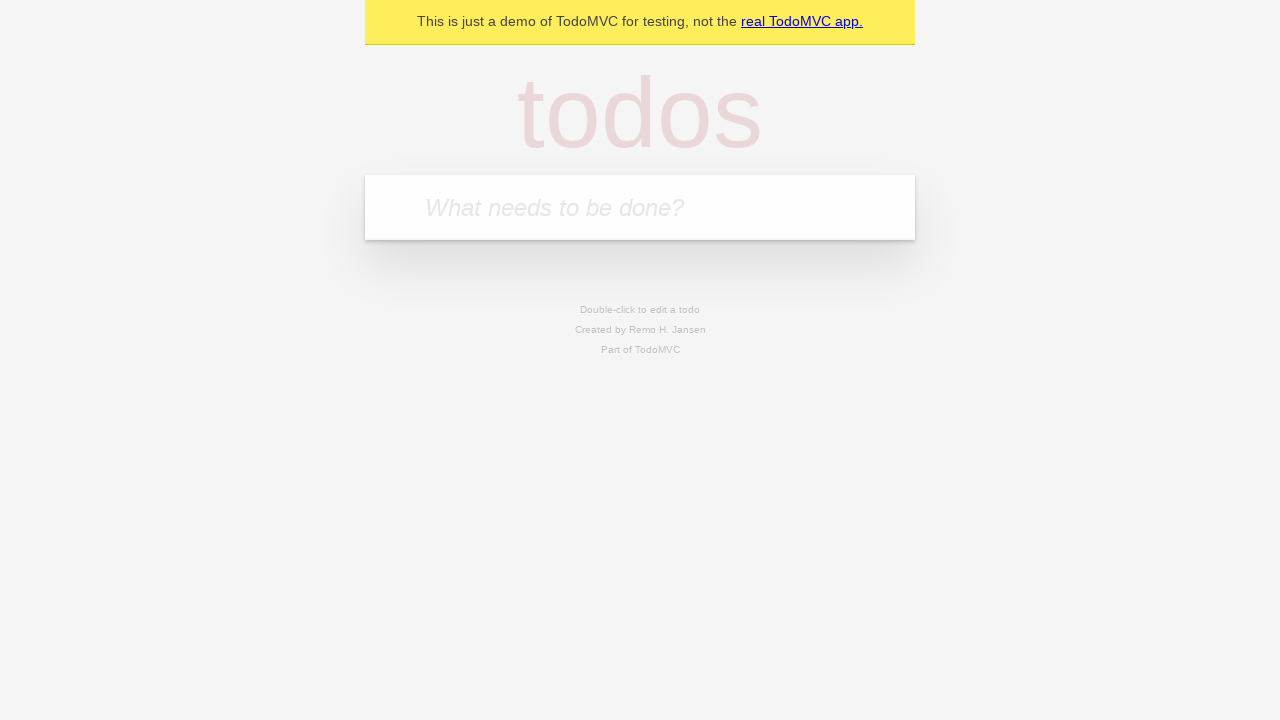

Filled todo input with 'test todo' on internal:role=textbox[name="What needs to be done?"i]
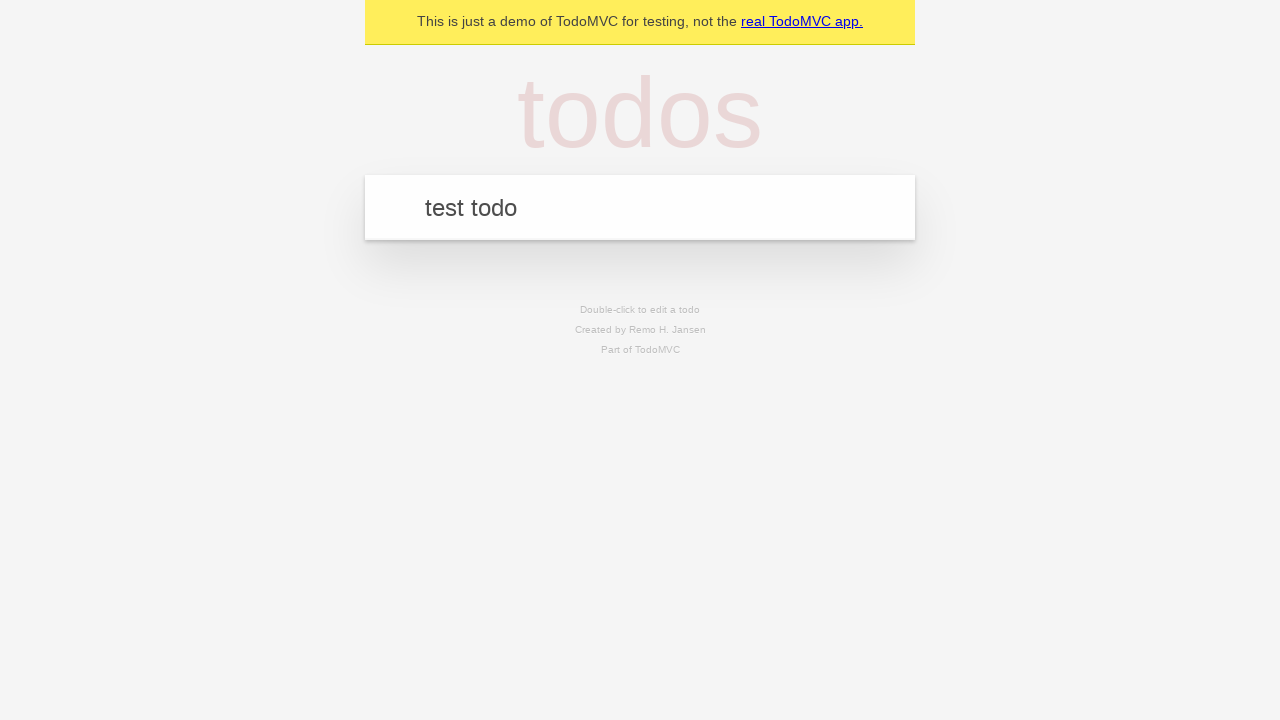

Pressed Enter to create first todo item on internal:role=textbox[name="What needs to be done?"i]
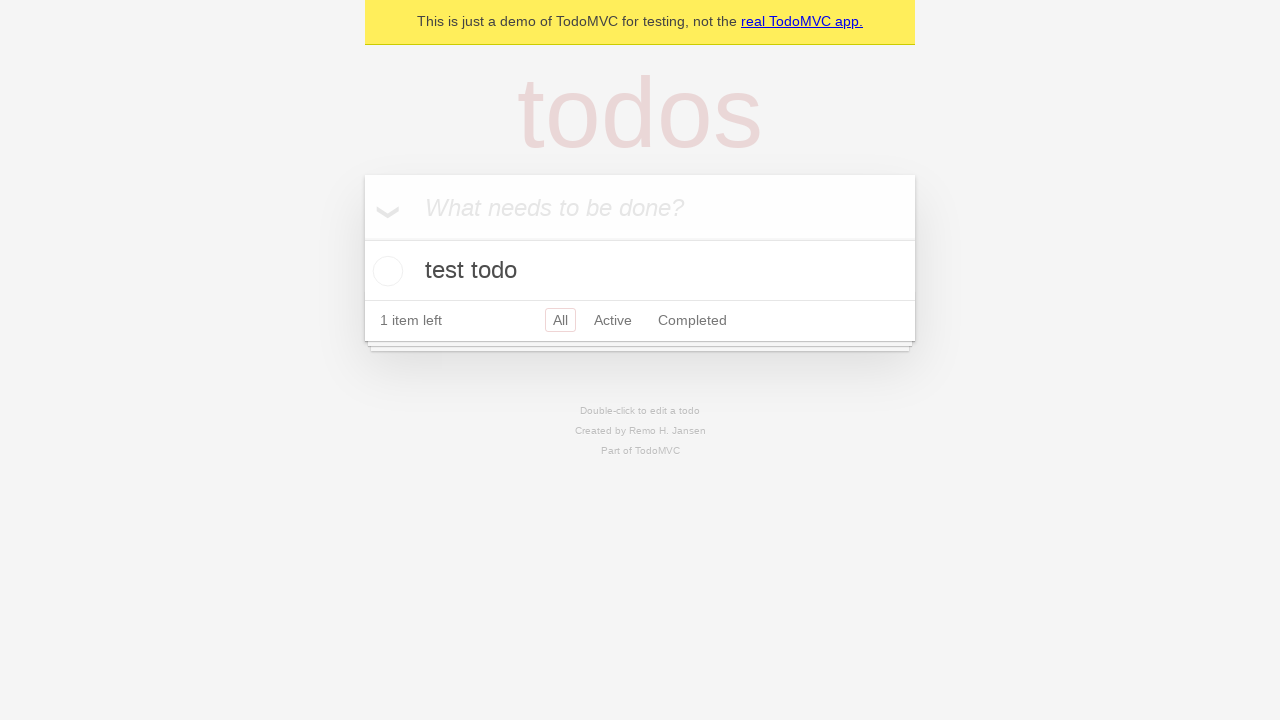

Checked the first todo item at (385, 271) on internal:role=checkbox[name="Toggle Todo"i]
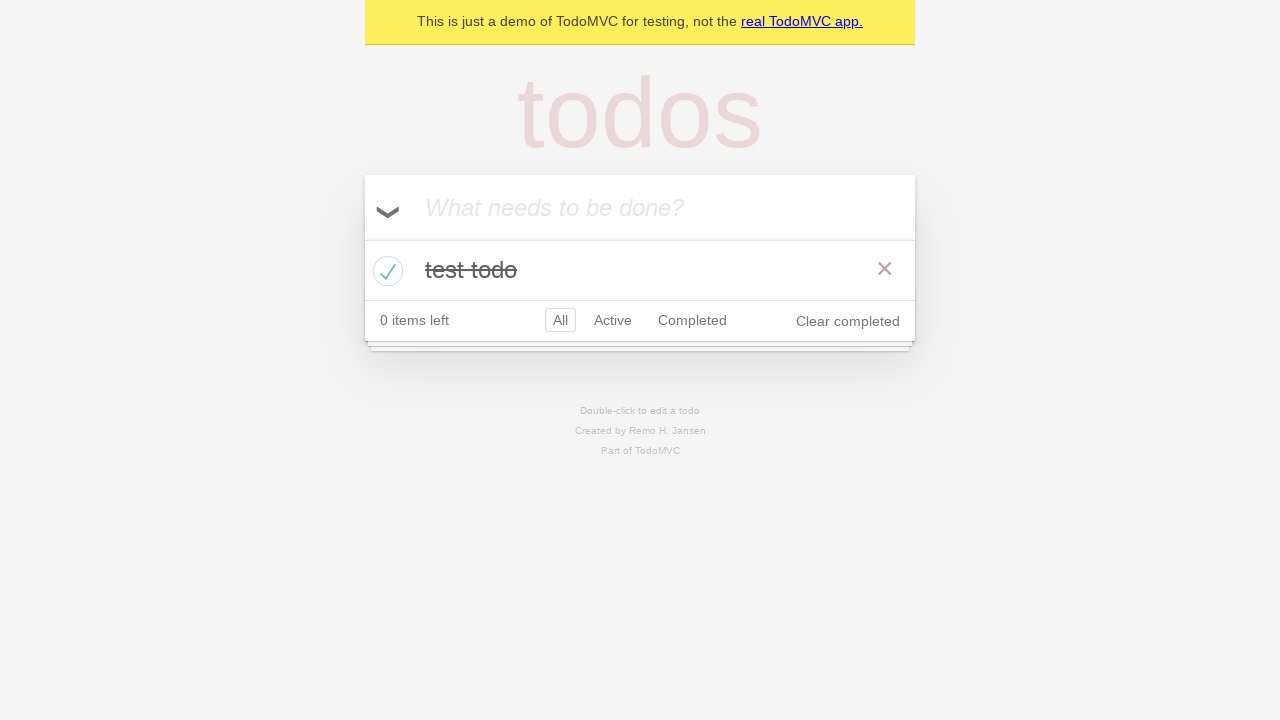

Clicked todo input field to create item 2 at (640, 207) on internal:role=textbox[name="What needs to be done?"i]
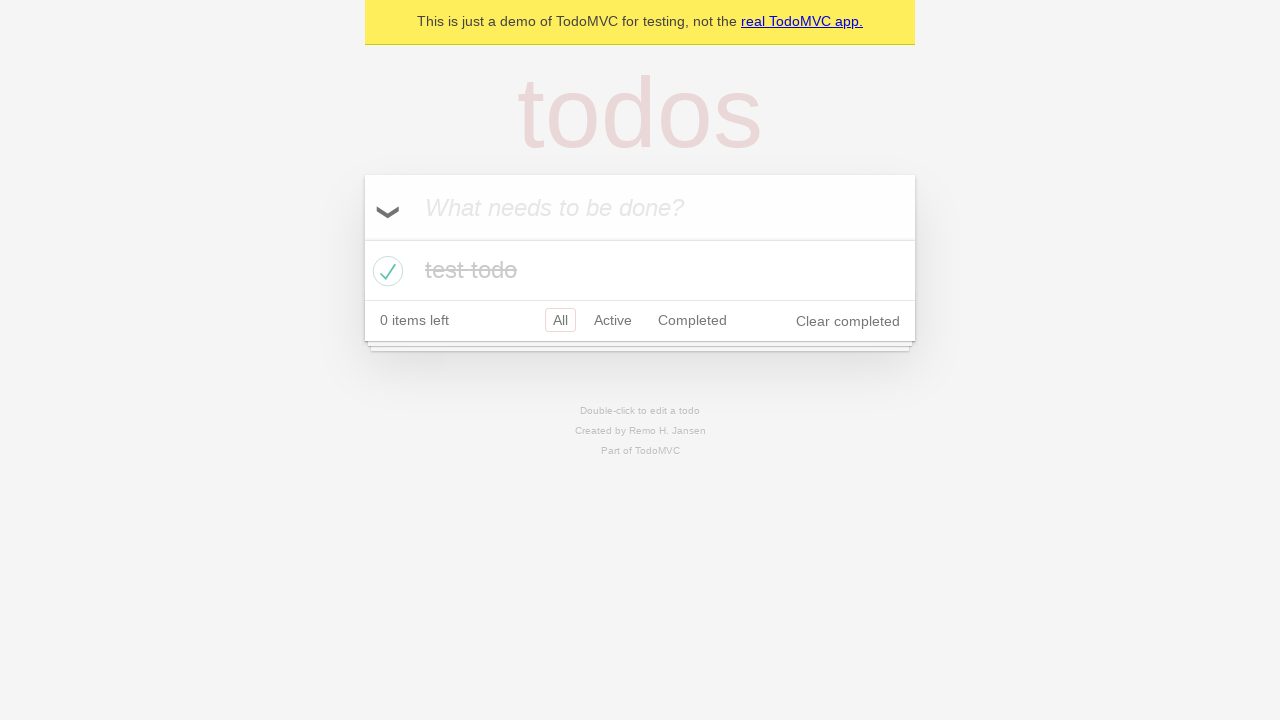

Filled todo input with 'item-0' on internal:role=textbox[name="What needs to be done?"i]
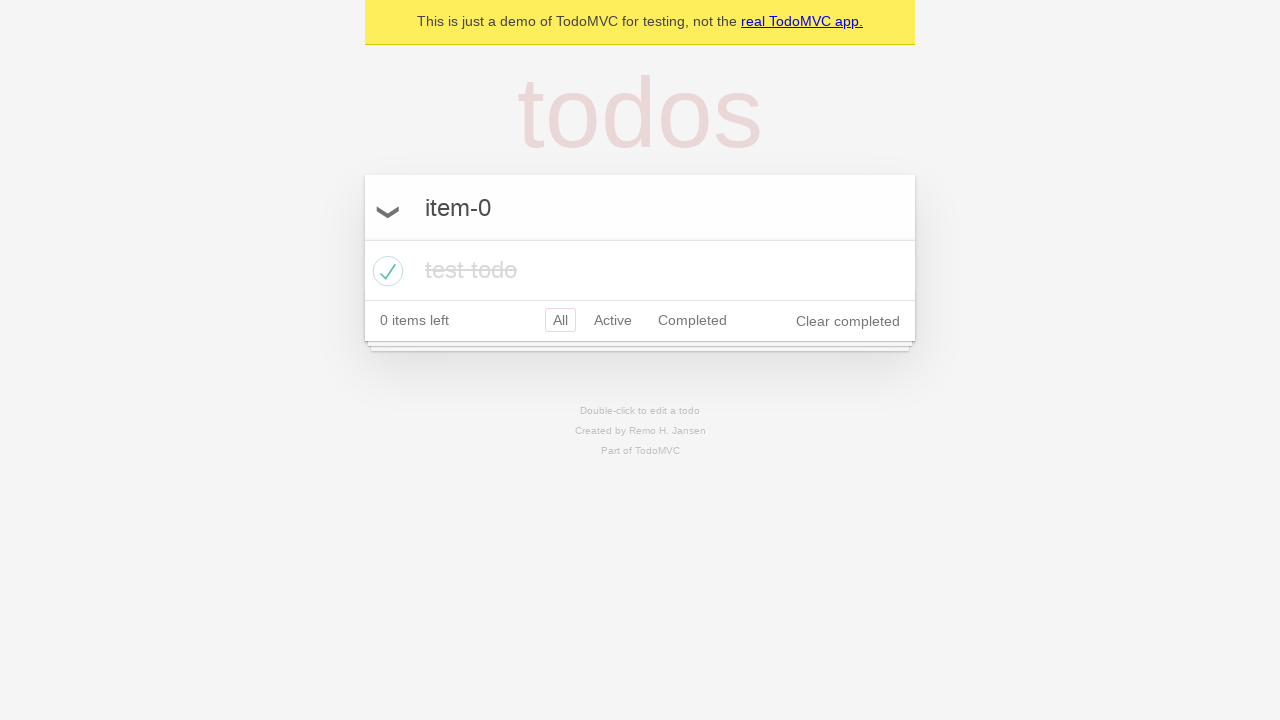

Pressed Enter to create todo item 'item-0' on internal:role=textbox[name="What needs to be done?"i]
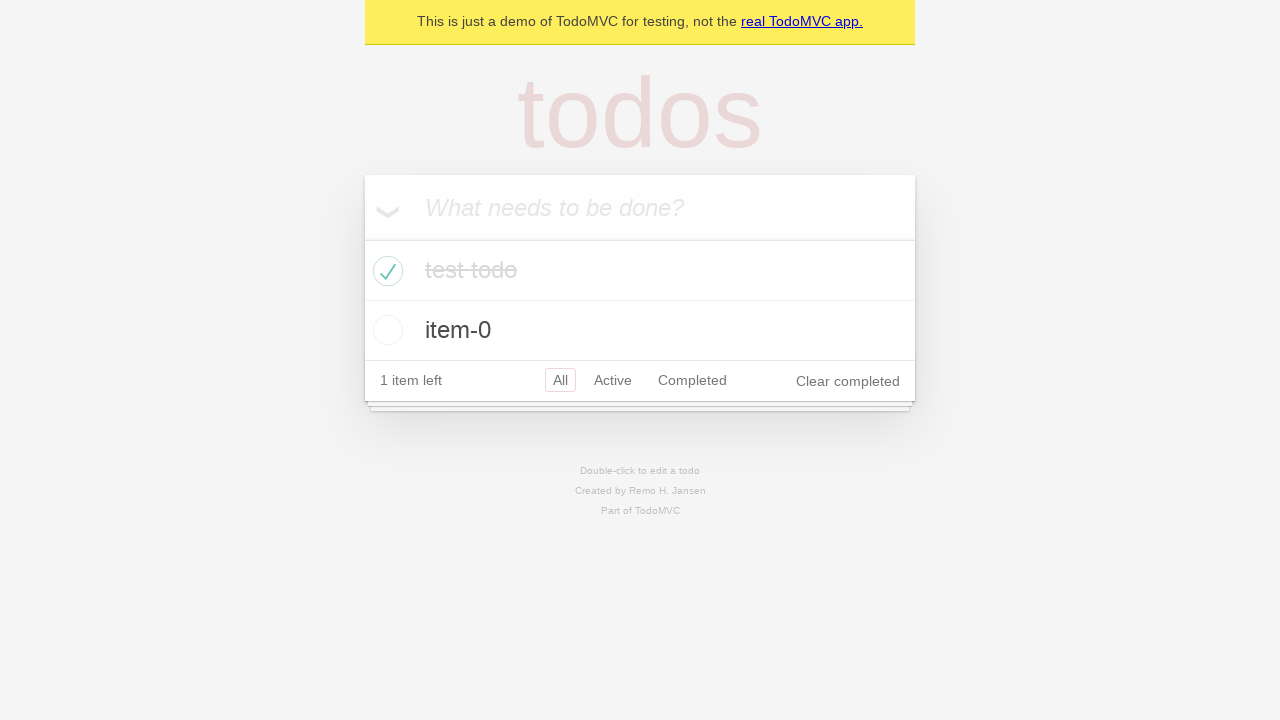

Clicked todo input field to create item 3 at (640, 207) on internal:role=textbox[name="What needs to be done?"i]
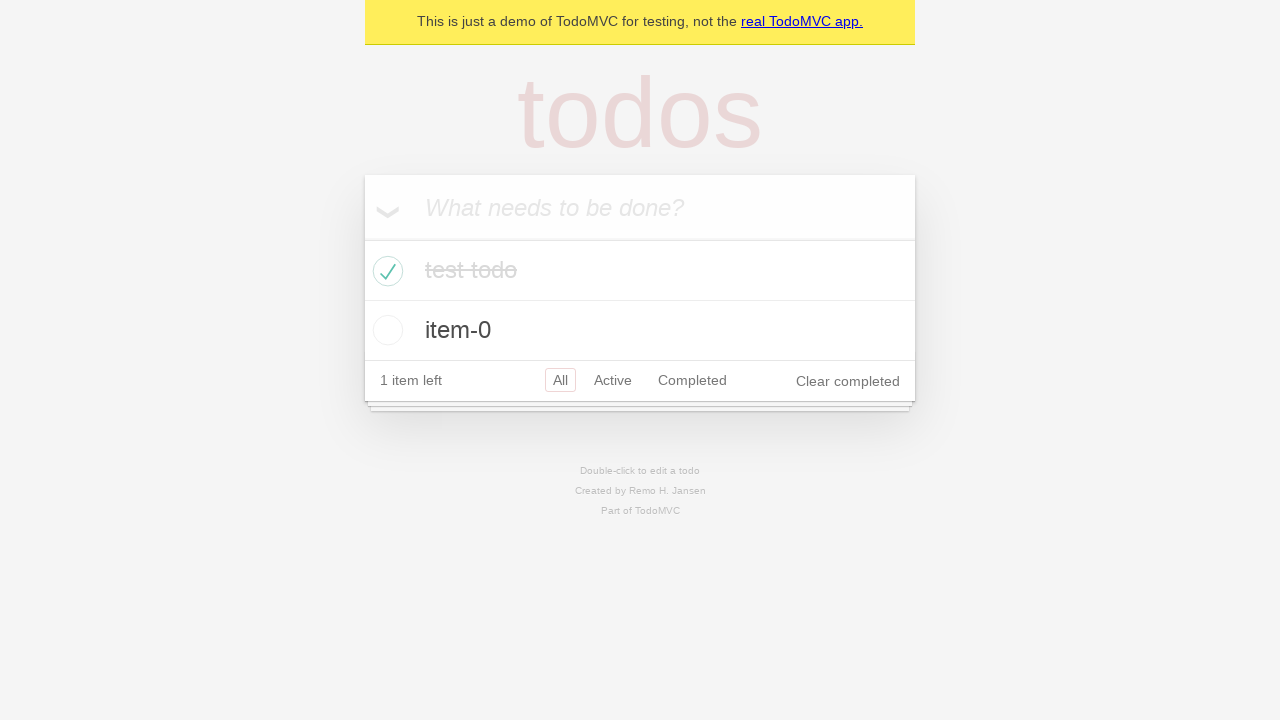

Filled todo input with 'item-1' on internal:role=textbox[name="What needs to be done?"i]
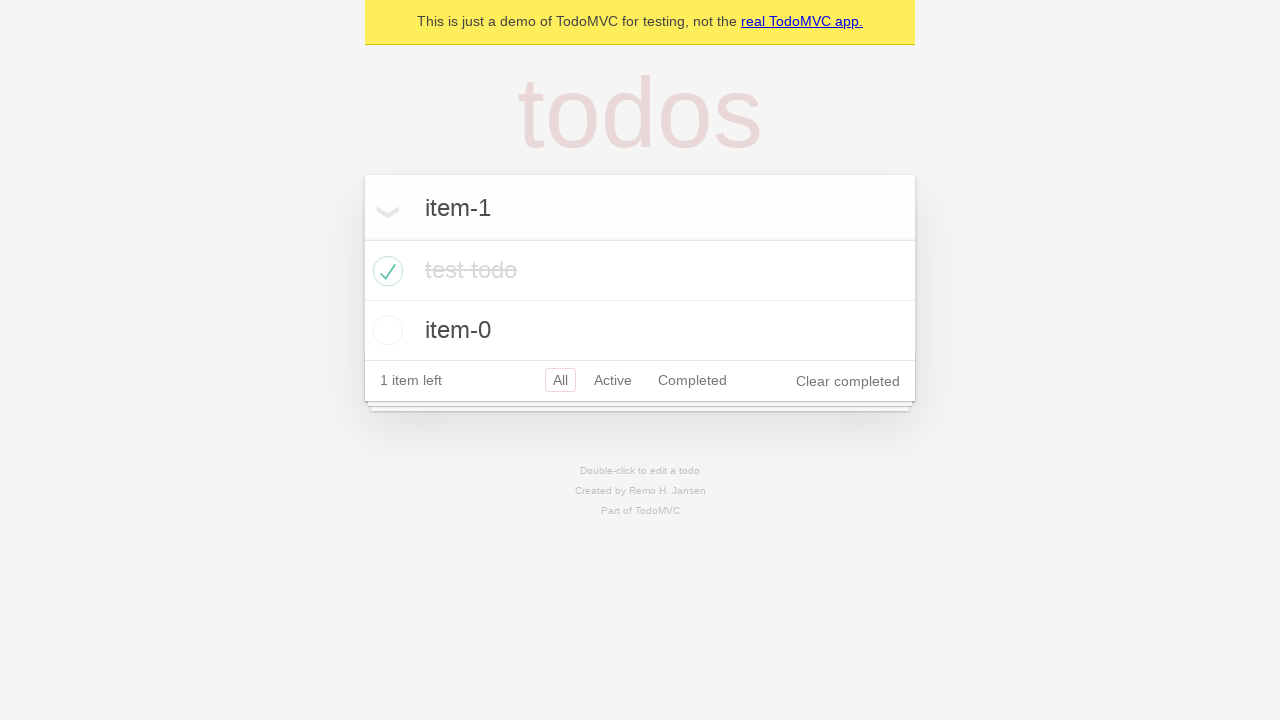

Pressed Enter to create todo item 'item-1' on internal:role=textbox[name="What needs to be done?"i]
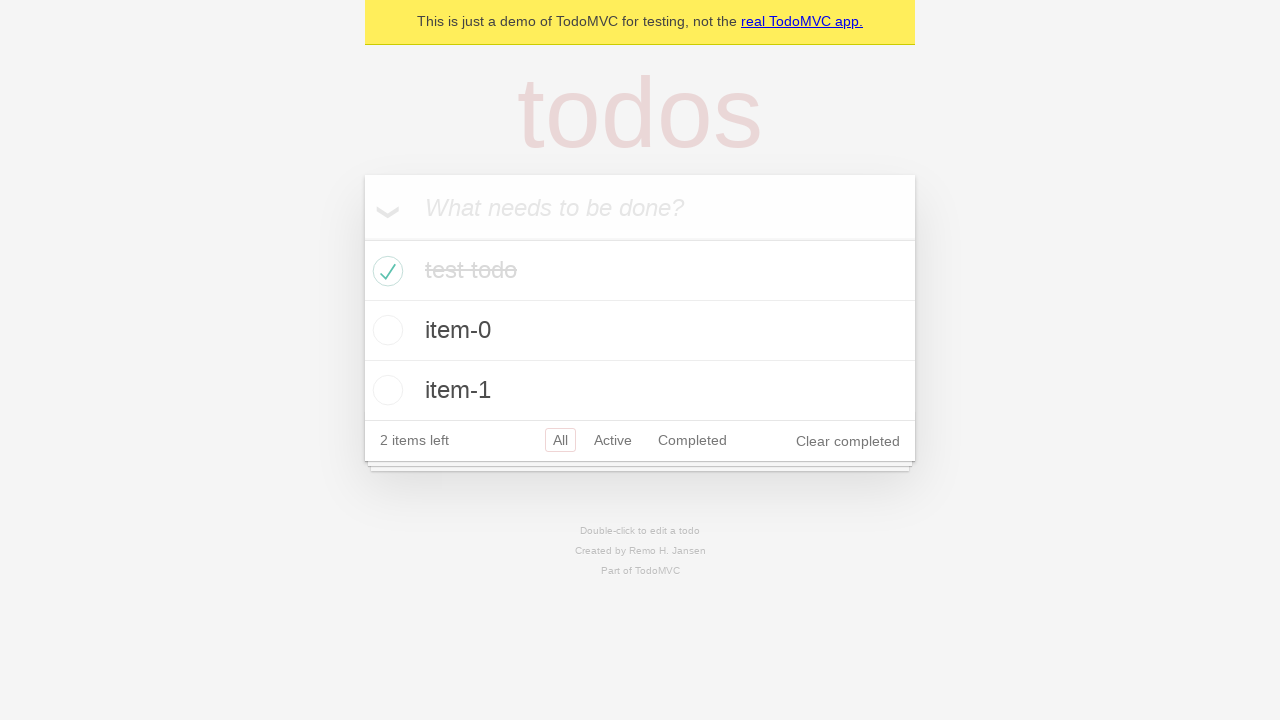

Clicked todo input field to create item 4 at (640, 207) on internal:role=textbox[name="What needs to be done?"i]
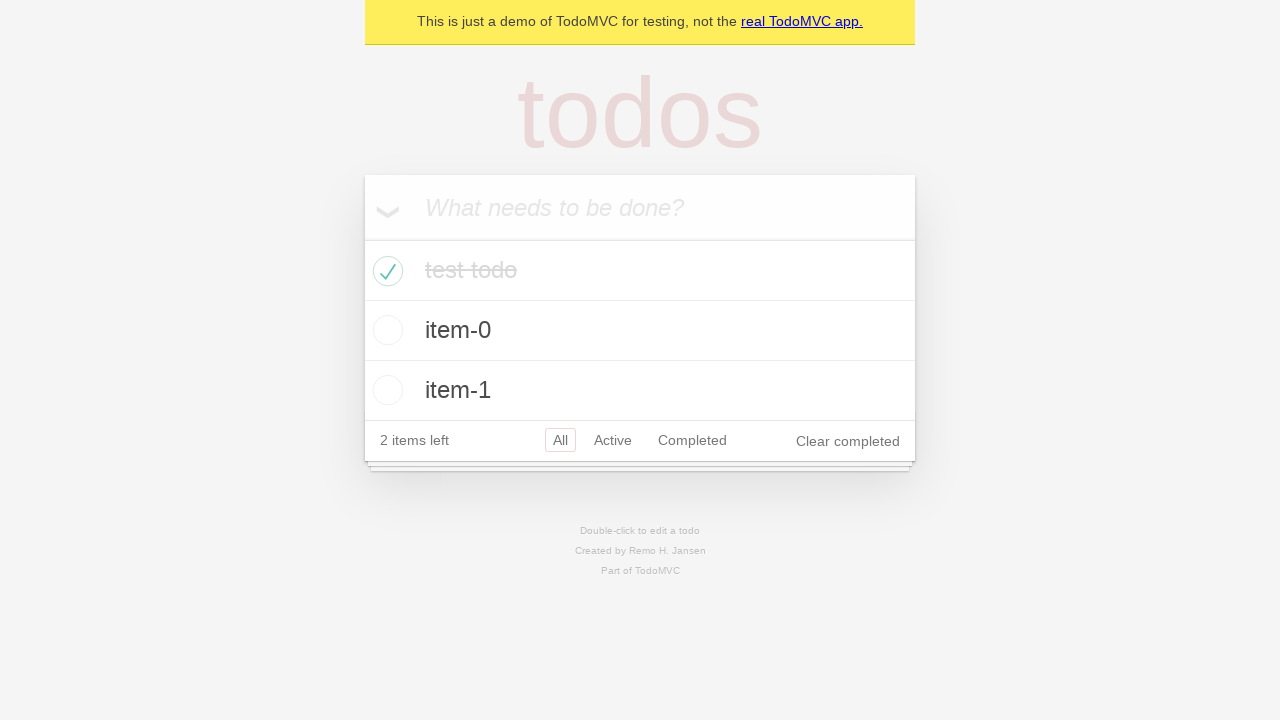

Filled todo input with 'item-2' on internal:role=textbox[name="What needs to be done?"i]
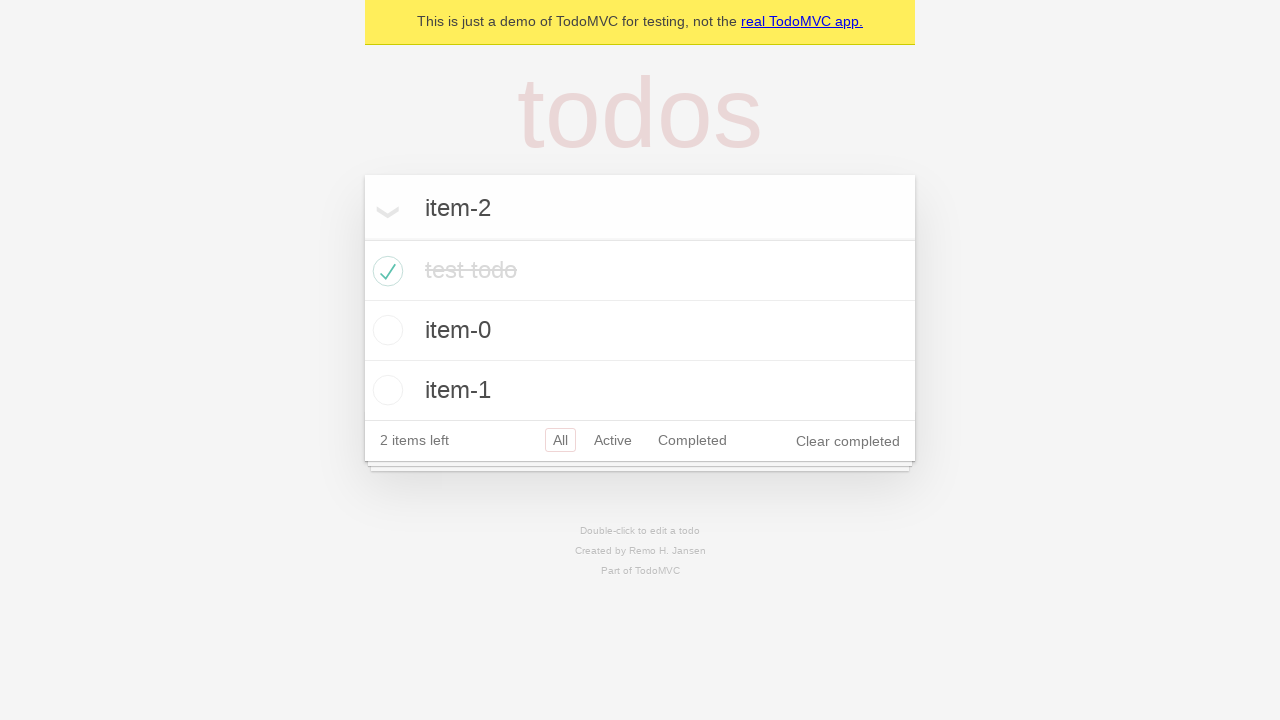

Pressed Enter to create todo item 'item-2' on internal:role=textbox[name="What needs to be done?"i]
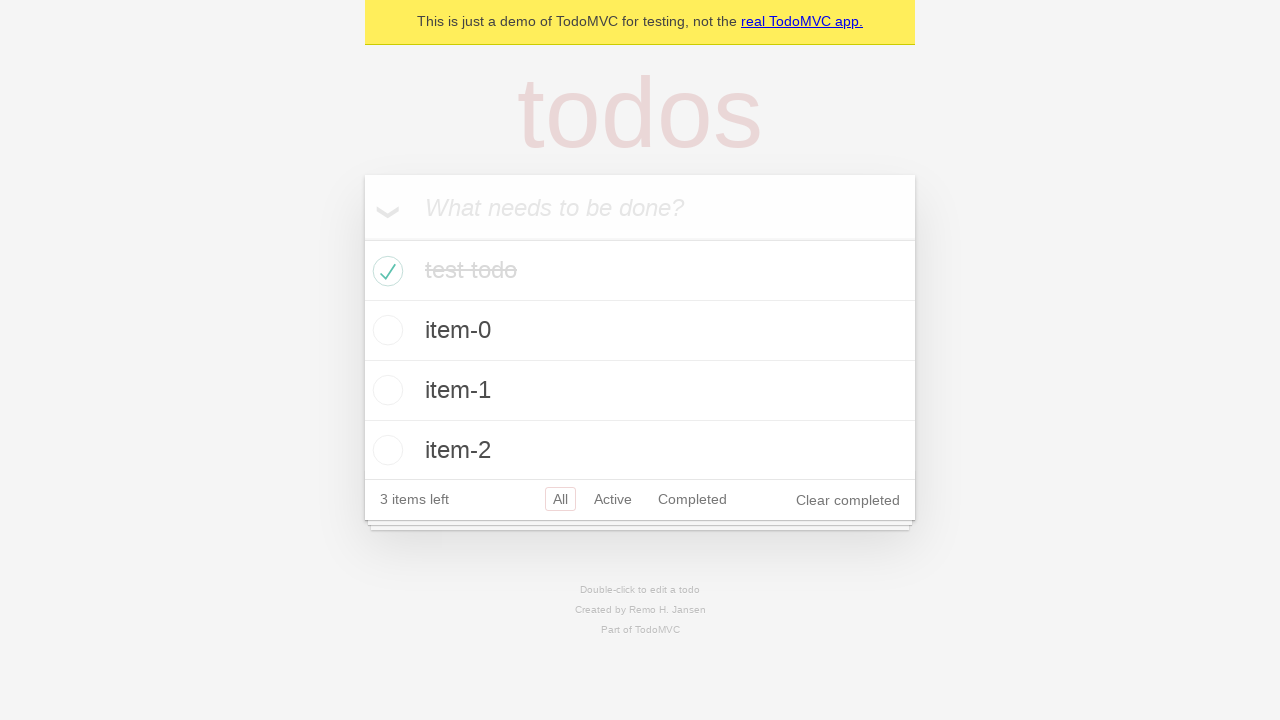

Clicked todo input field to create item 5 at (640, 207) on internal:role=textbox[name="What needs to be done?"i]
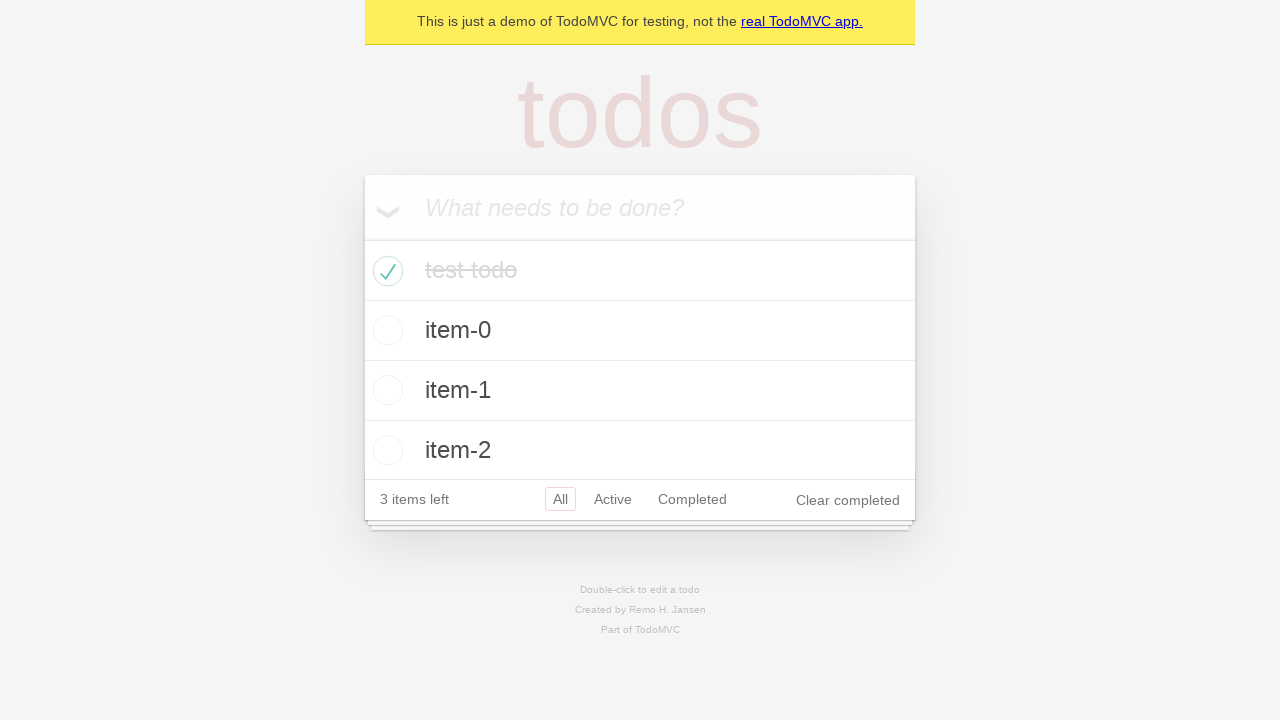

Filled todo input with 'item-3' on internal:role=textbox[name="What needs to be done?"i]
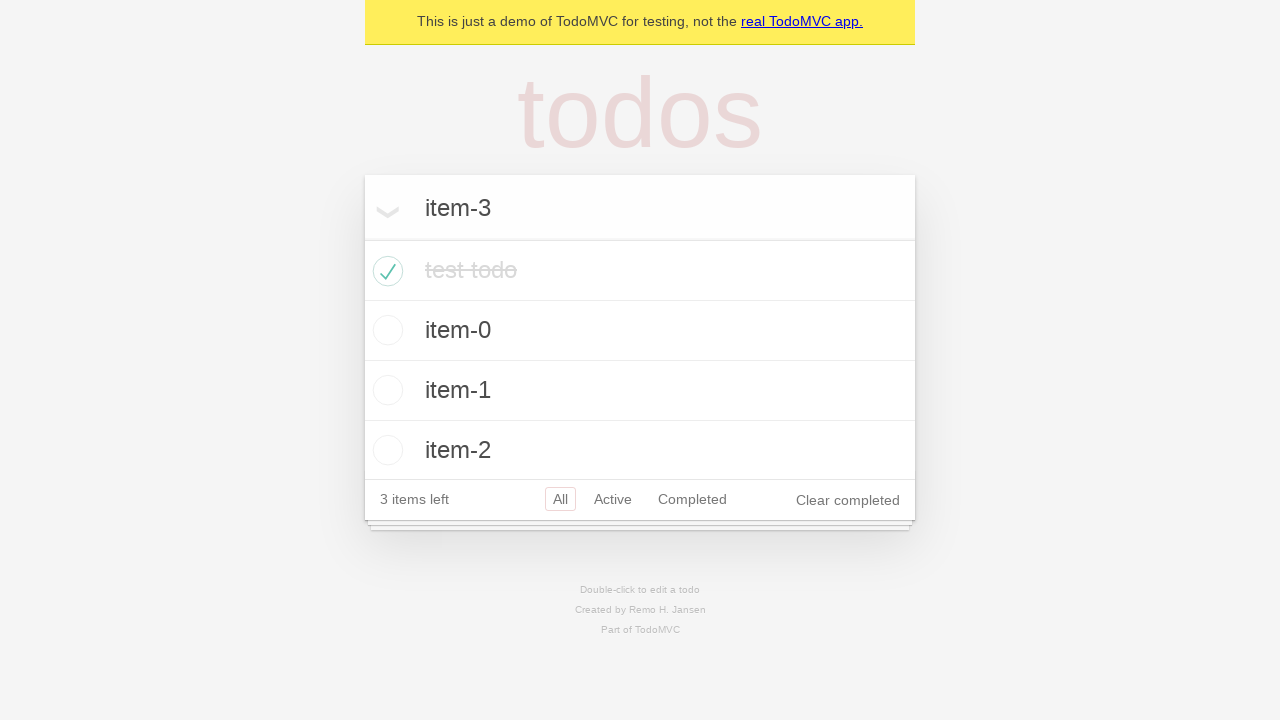

Pressed Enter to create todo item 'item-3' on internal:role=textbox[name="What needs to be done?"i]
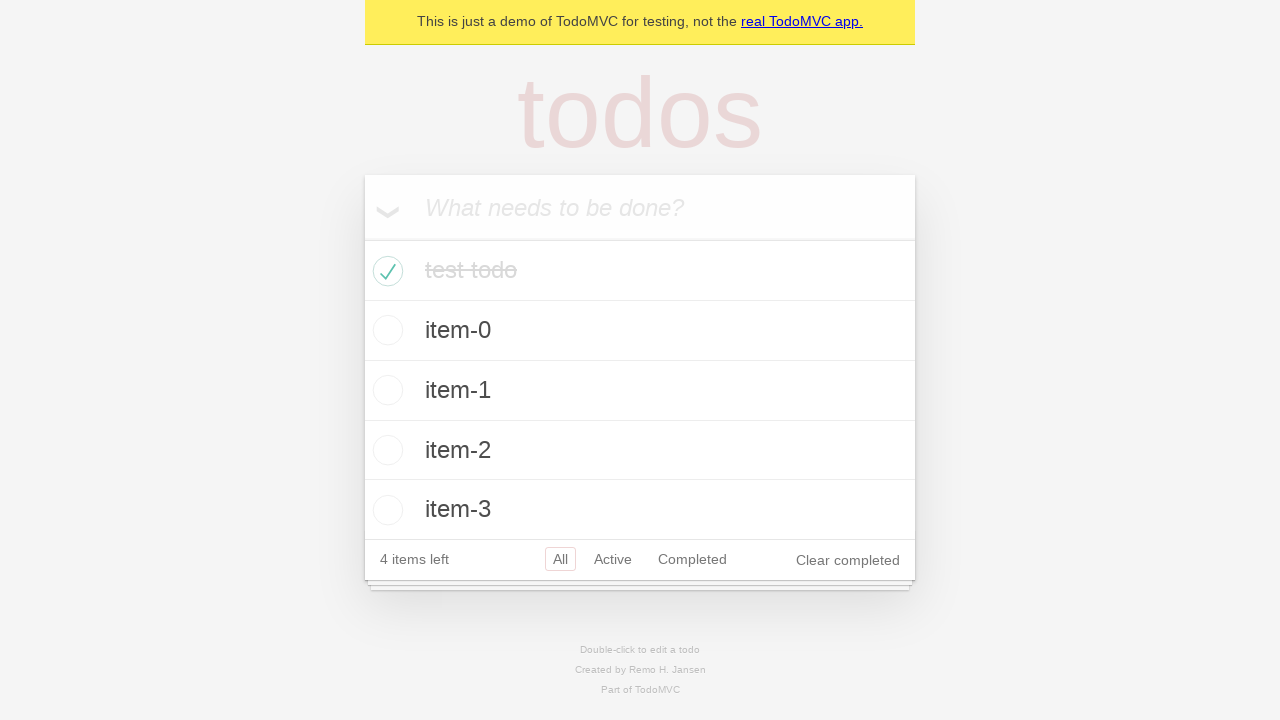

Clicked todo input field to create item 6 at (640, 207) on internal:role=textbox[name="What needs to be done?"i]
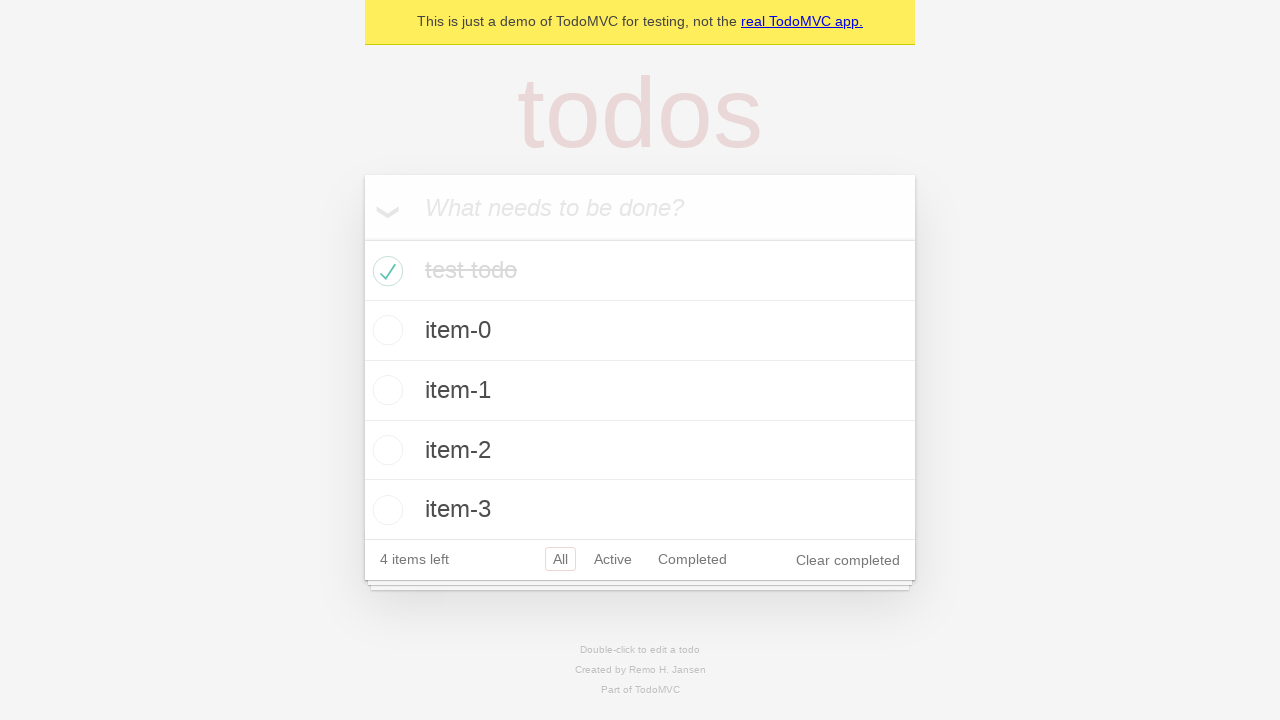

Filled todo input with 'item-4' on internal:role=textbox[name="What needs to be done?"i]
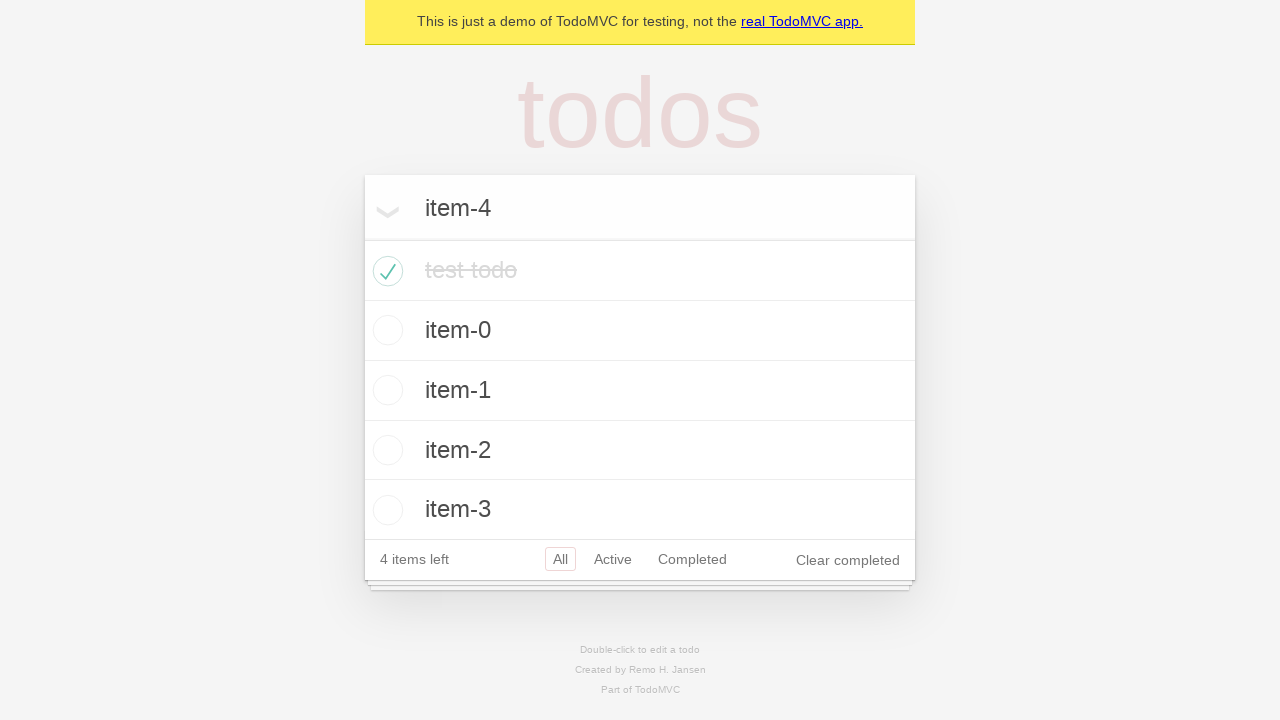

Pressed Enter to create todo item 'item-4' on internal:role=textbox[name="What needs to be done?"i]
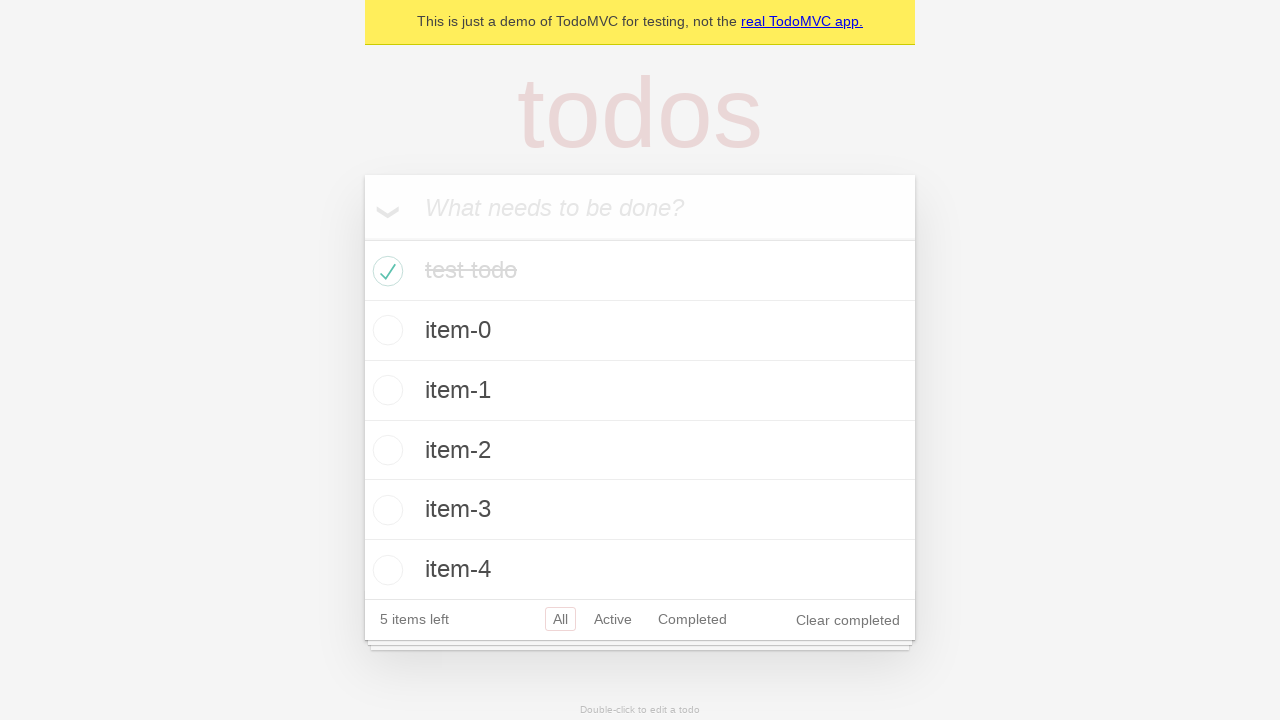

Clicked todo input field to create item 7 at (640, 207) on internal:role=textbox[name="What needs to be done?"i]
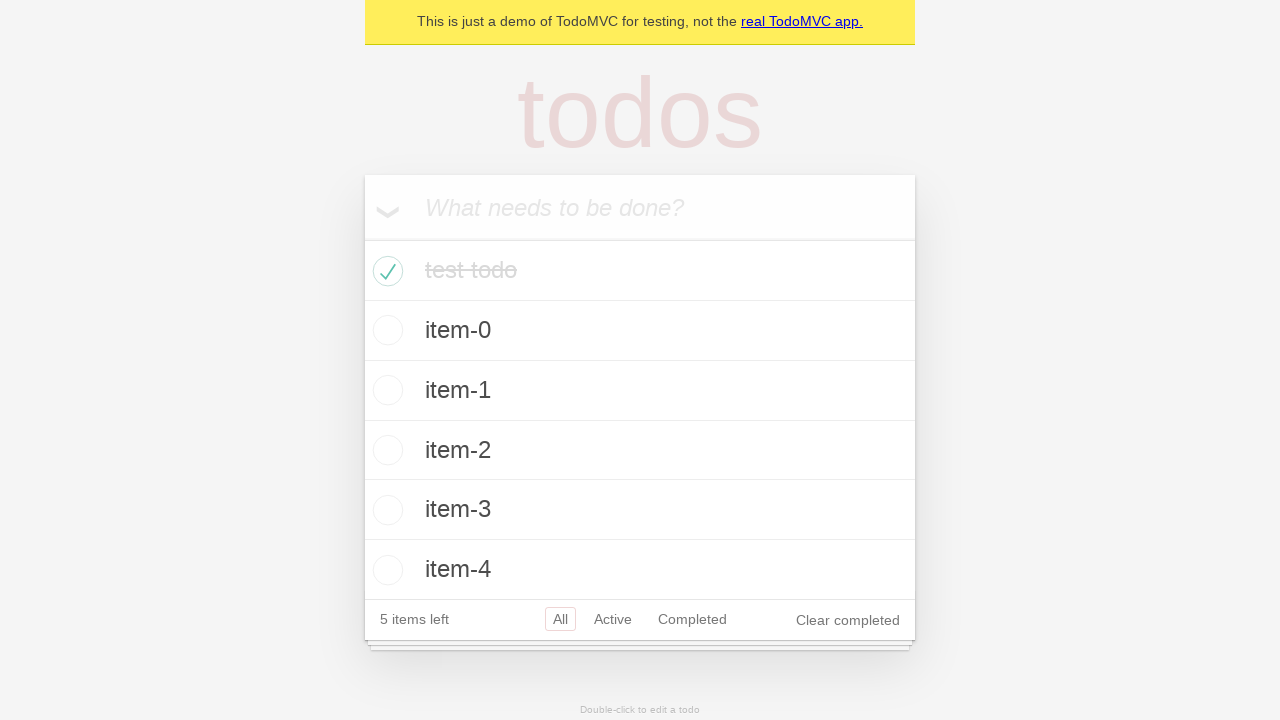

Filled todo input with 'item-5' on internal:role=textbox[name="What needs to be done?"i]
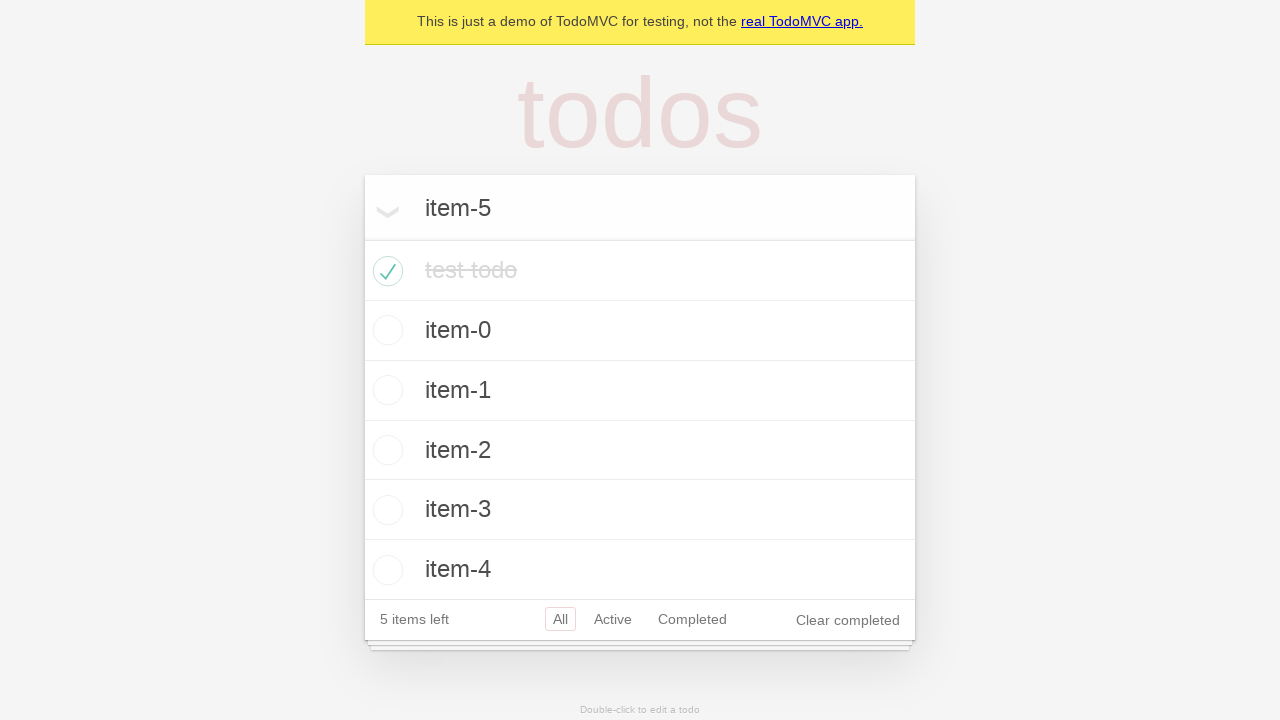

Pressed Enter to create todo item 'item-5' on internal:role=textbox[name="What needs to be done?"i]
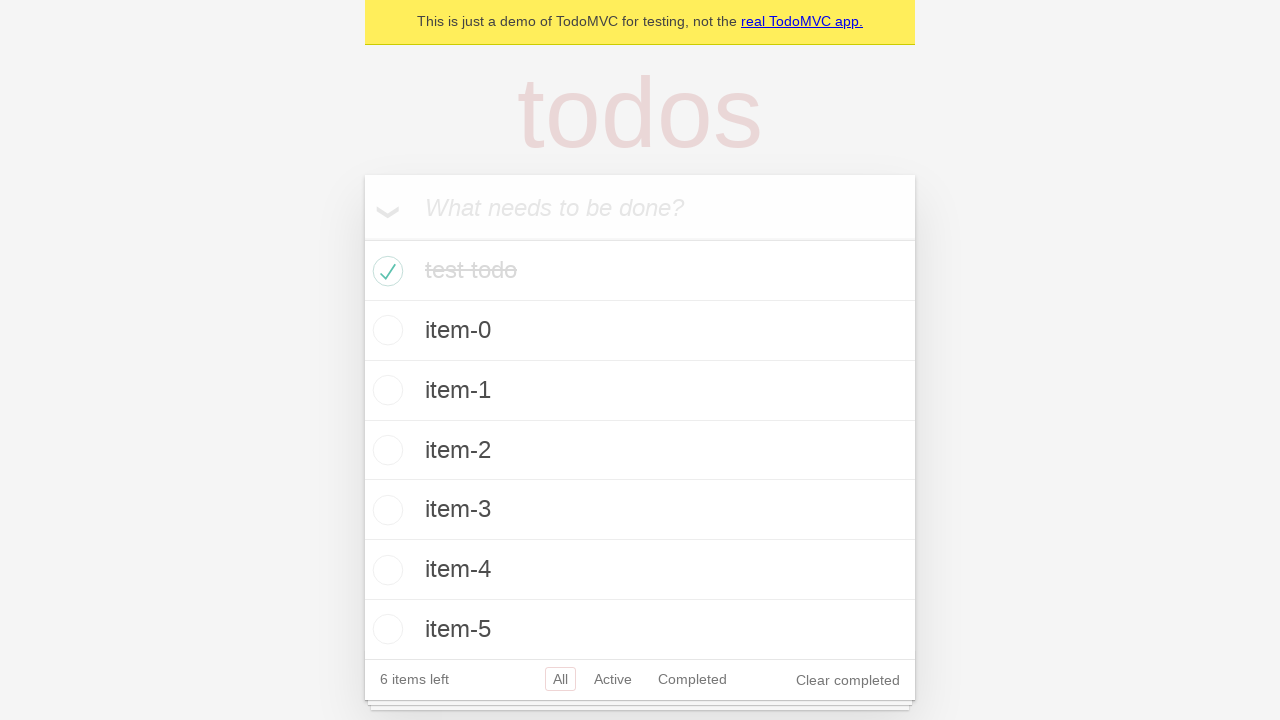

Clicked todo input field to create item 8 at (640, 207) on internal:role=textbox[name="What needs to be done?"i]
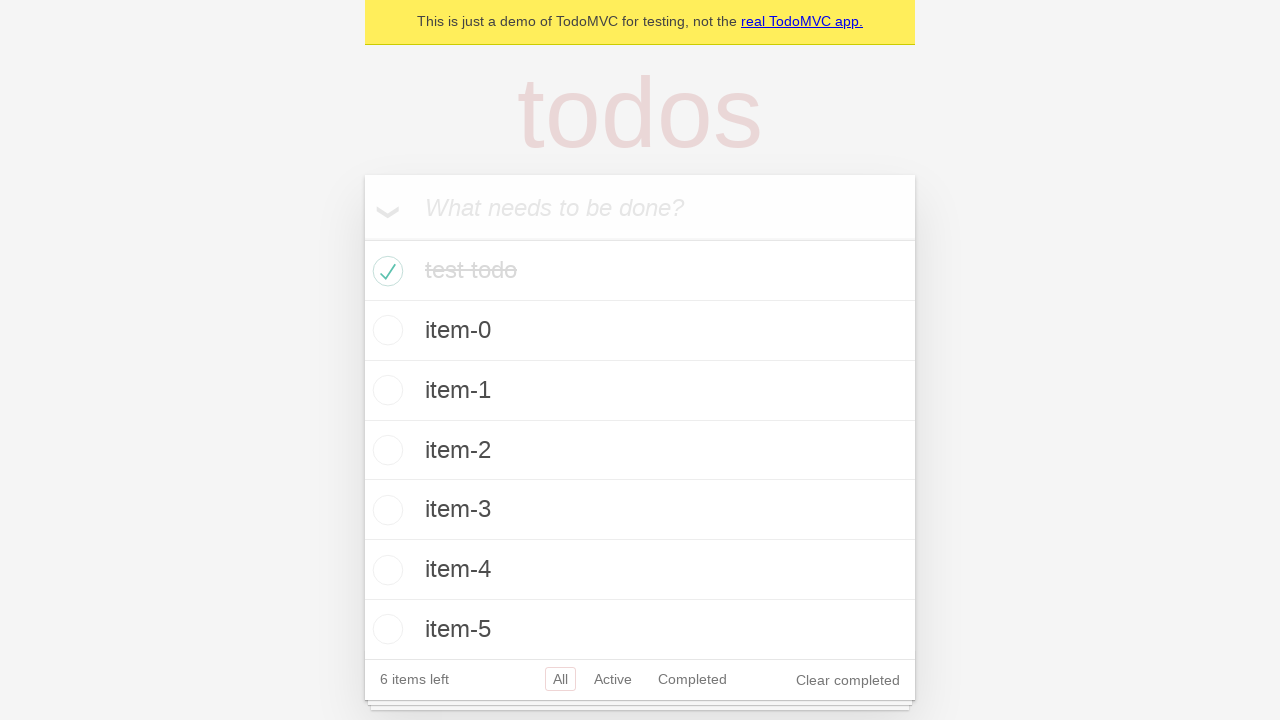

Filled todo input with 'item-6' on internal:role=textbox[name="What needs to be done?"i]
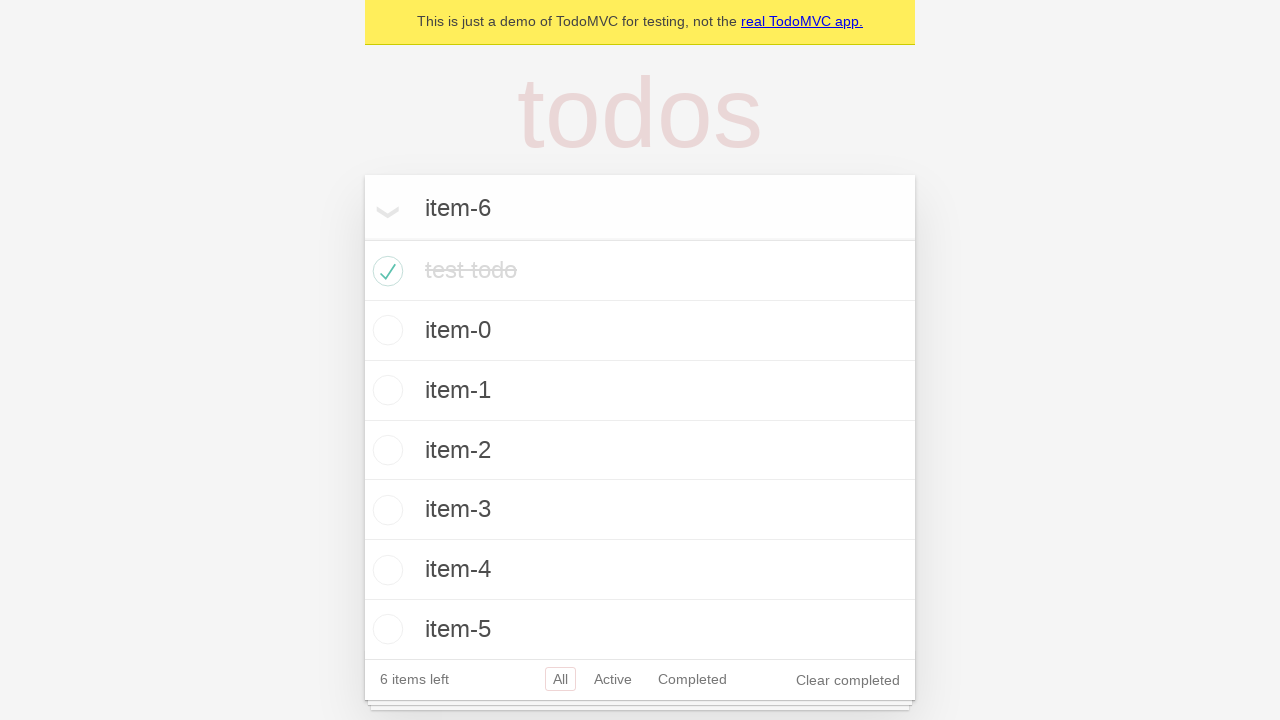

Pressed Enter to create todo item 'item-6' on internal:role=textbox[name="What needs to be done?"i]
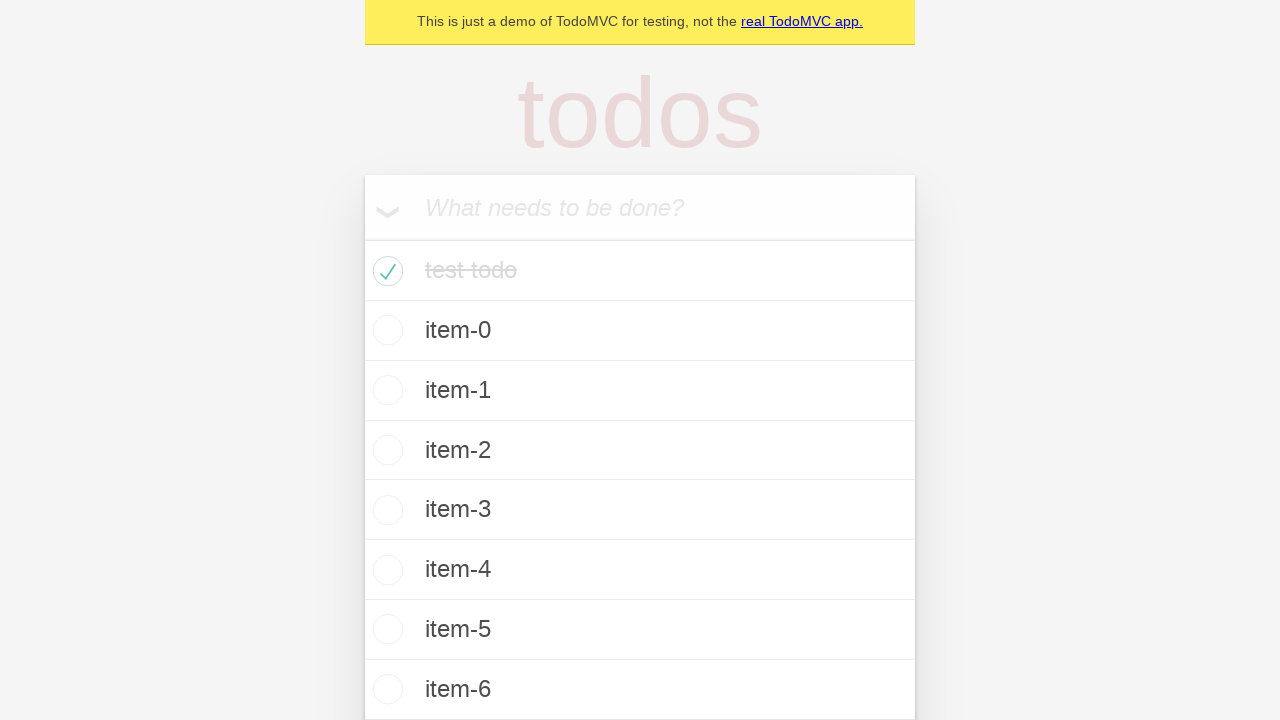

Clicked todo input field to create item 9 at (640, 207) on internal:role=textbox[name="What needs to be done?"i]
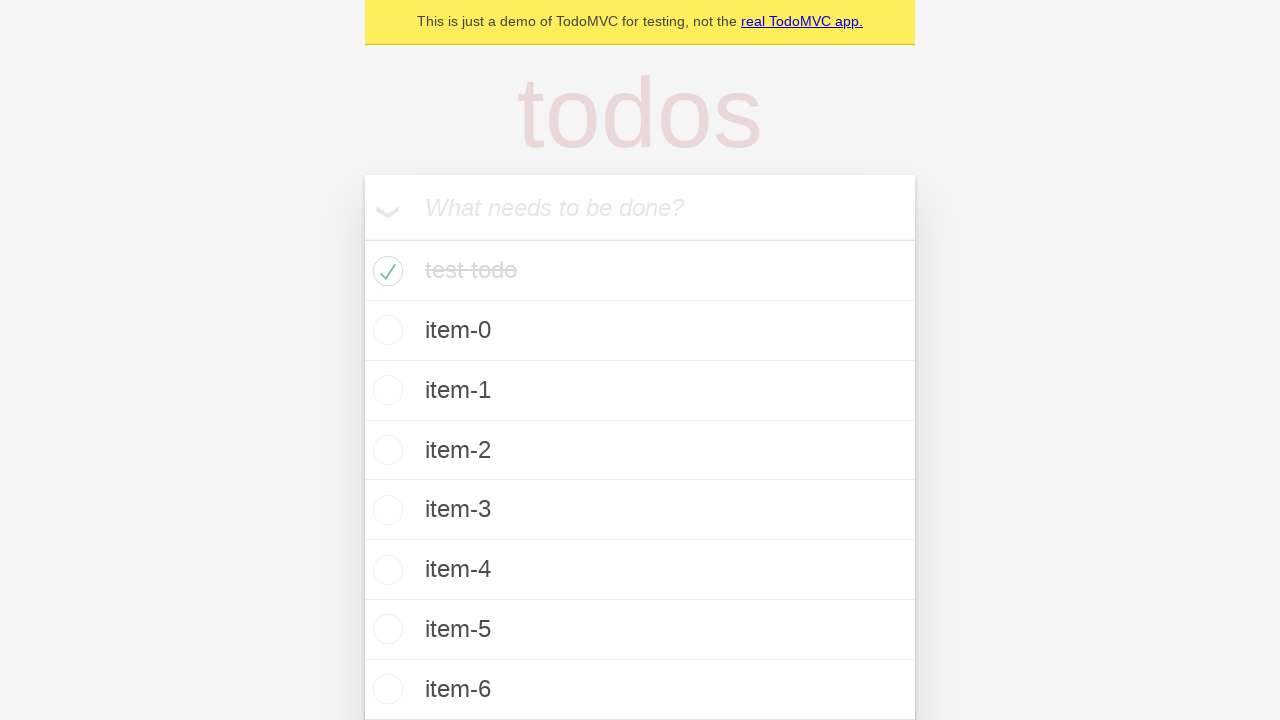

Filled todo input with 'item-7' on internal:role=textbox[name="What needs to be done?"i]
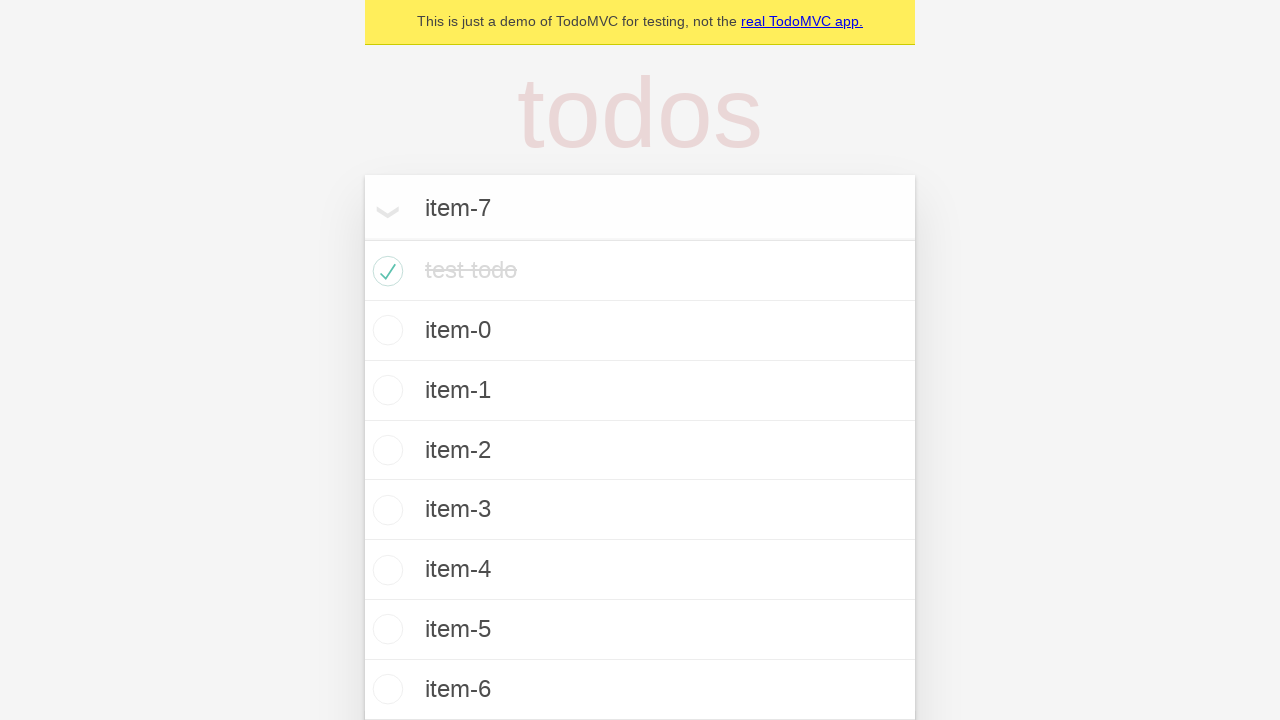

Pressed Enter to create todo item 'item-7' on internal:role=textbox[name="What needs to be done?"i]
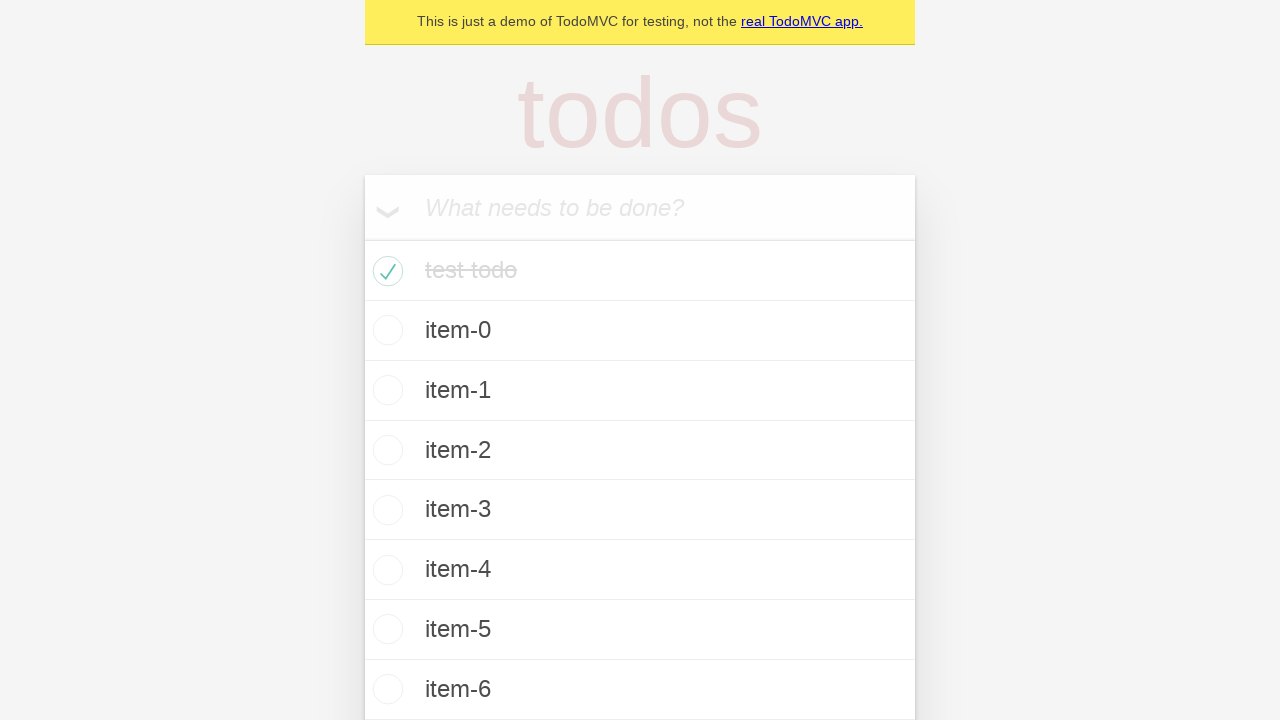

Clicked the Completed tab at (692, 574) on internal:role=link[name="Completed"i]
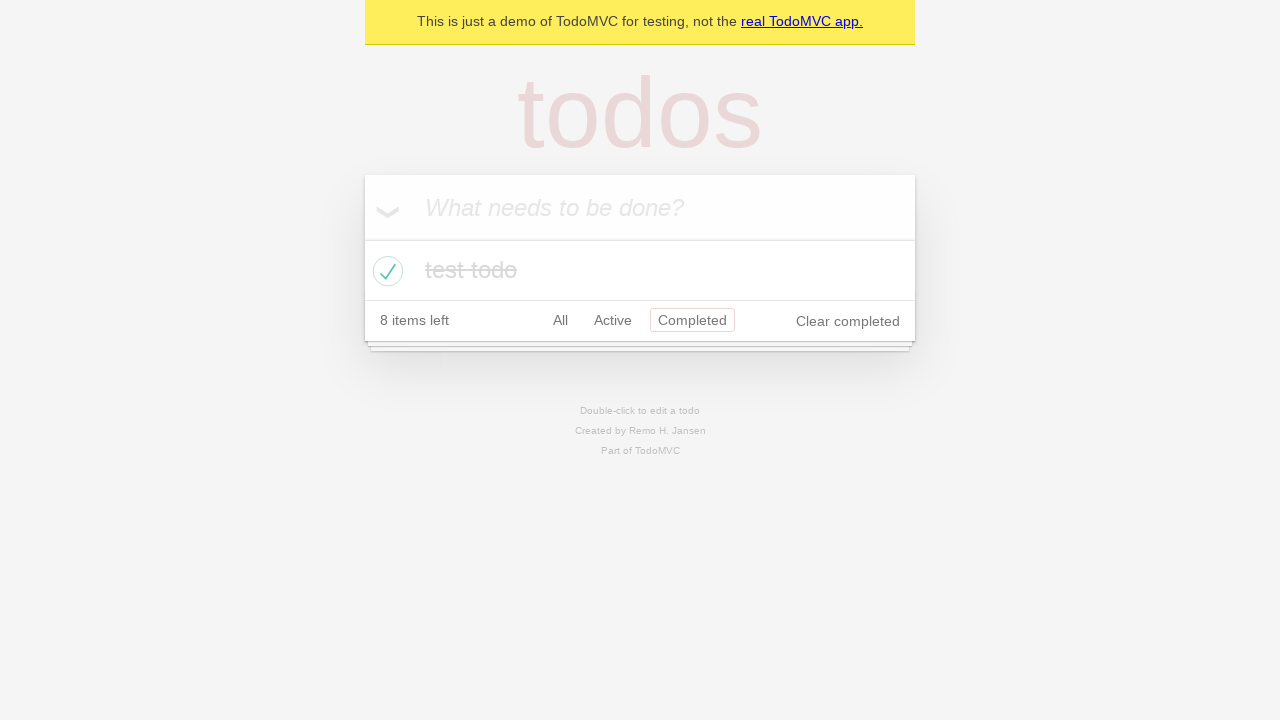

Located the counter element
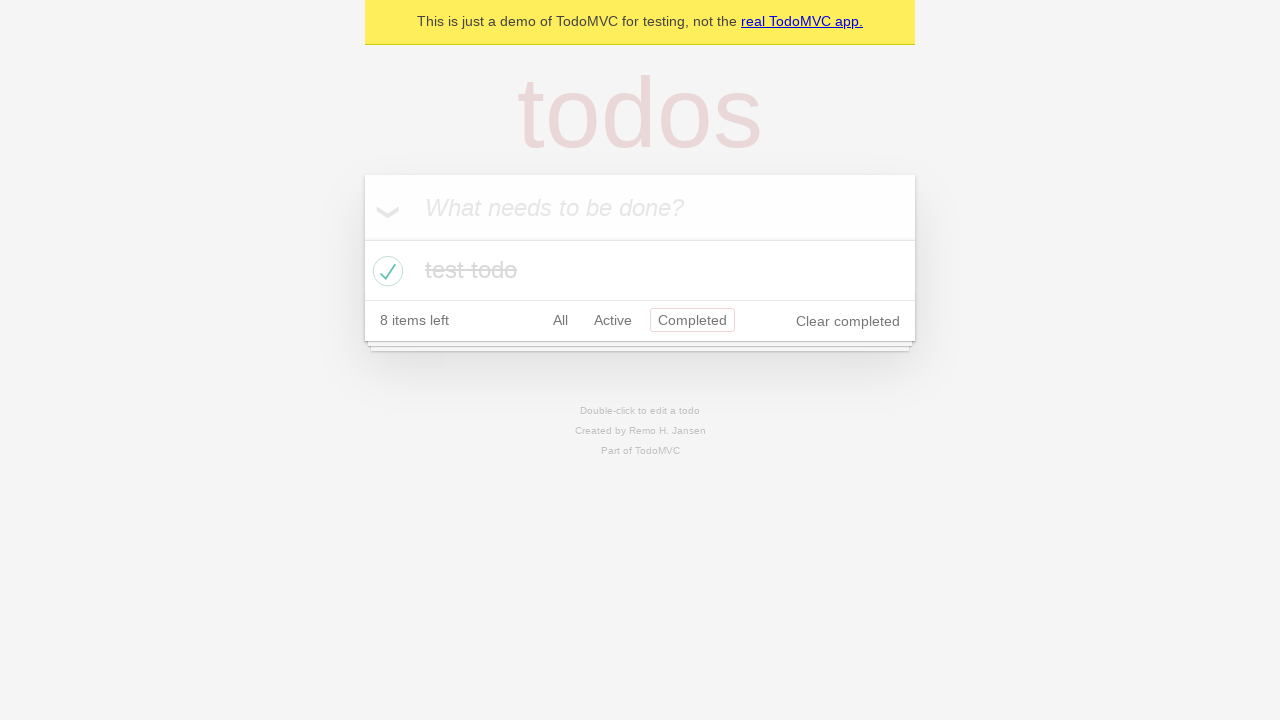

Verified counter shows '8' for unchecked items in Completed tab
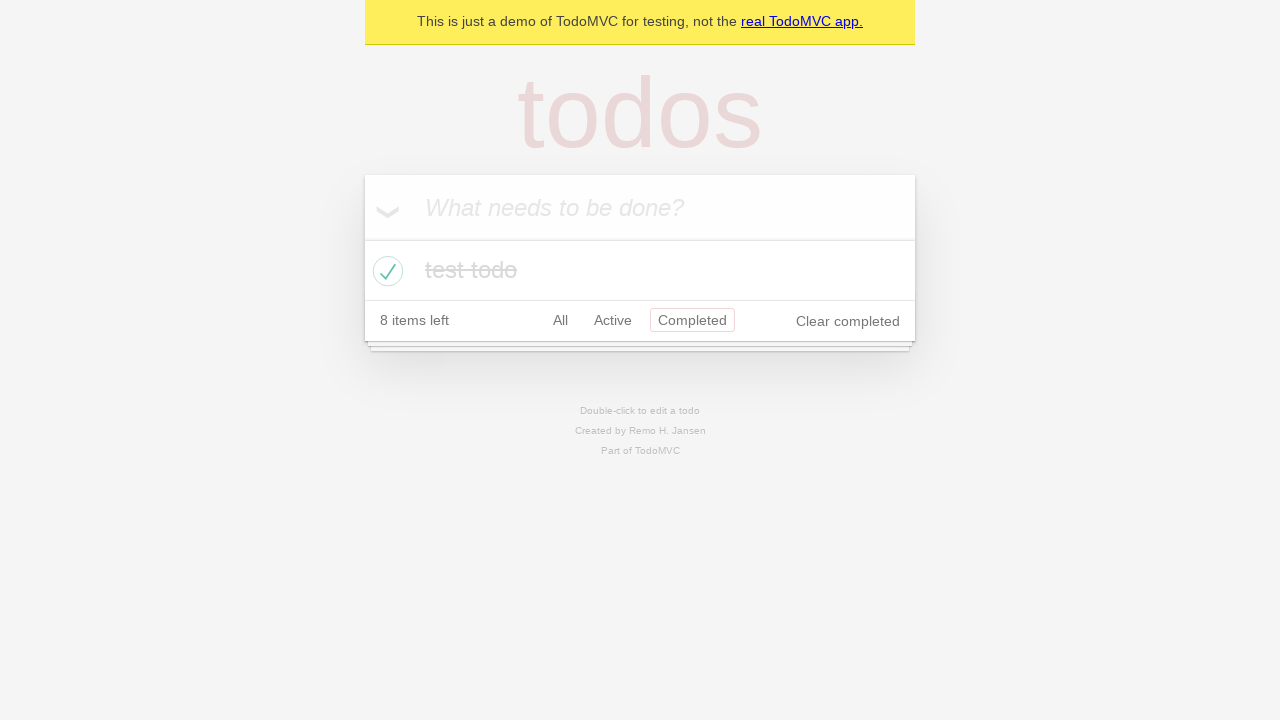

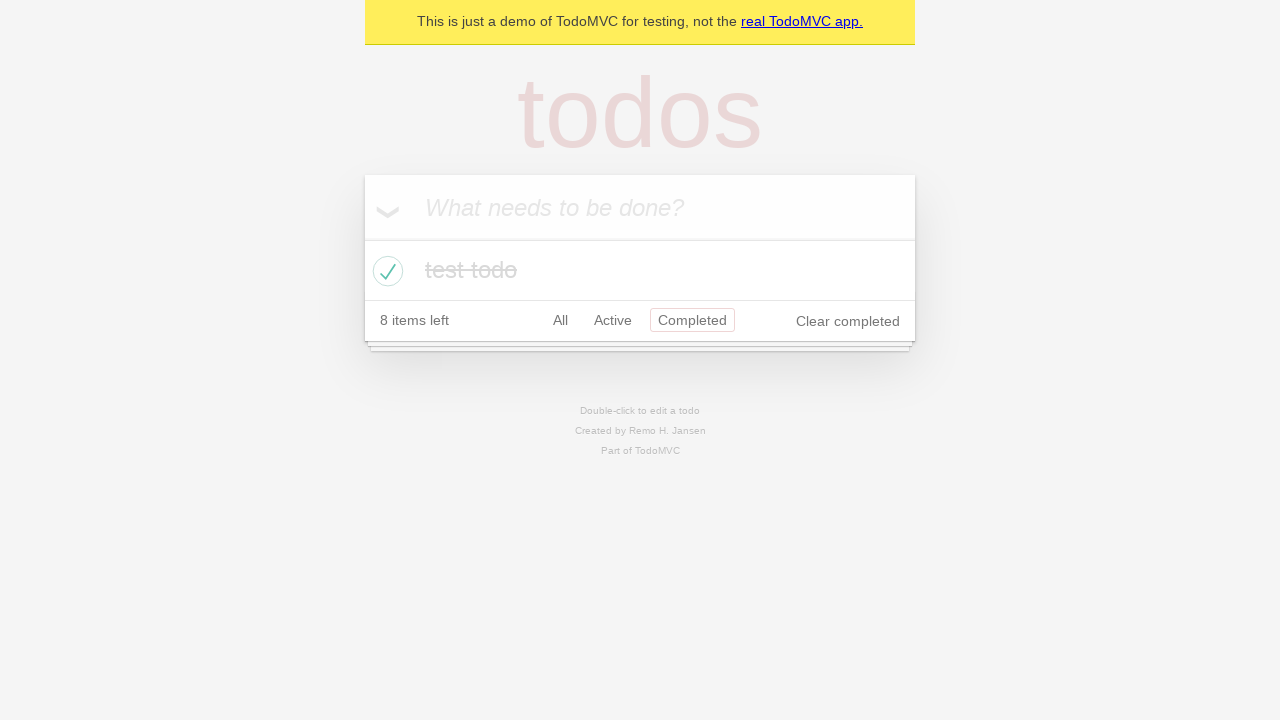